Tests scrolling operations on the Selenium documentation website by scrolling down, right, and left using JavaScript execution

Starting URL: https://www.selenium.dev

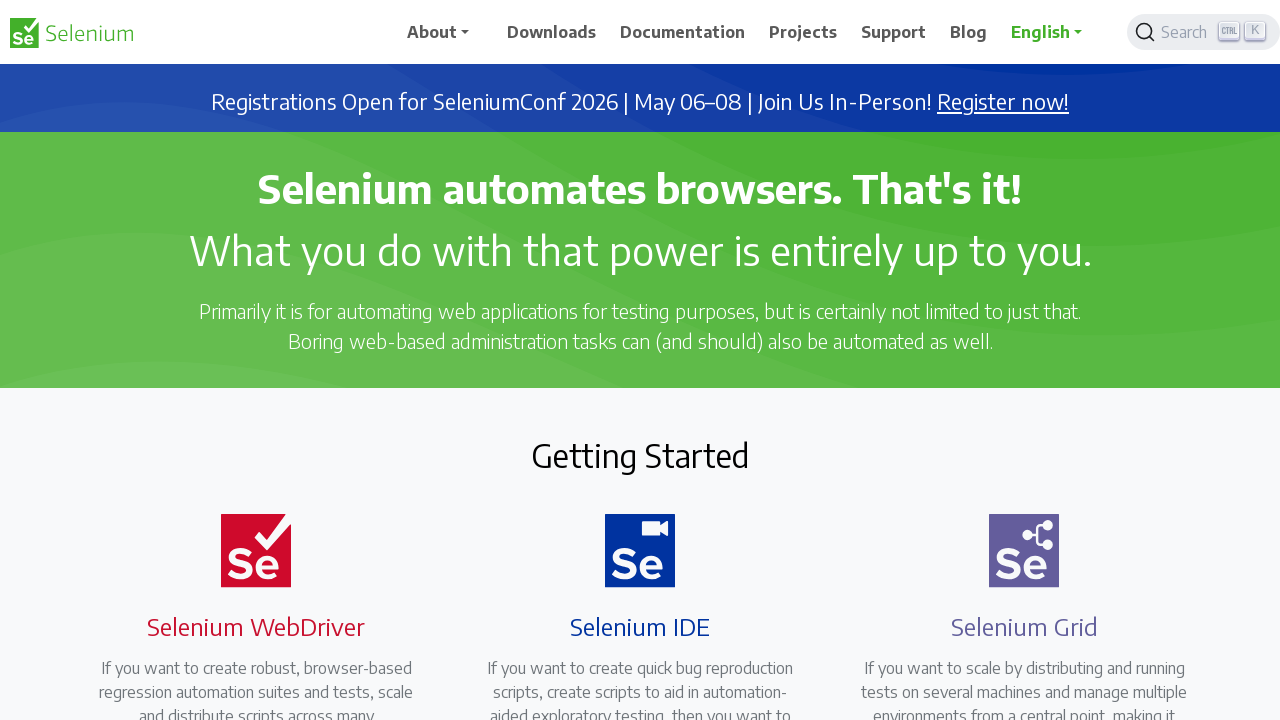

Scrolled down by 500 pixels using JavaScript
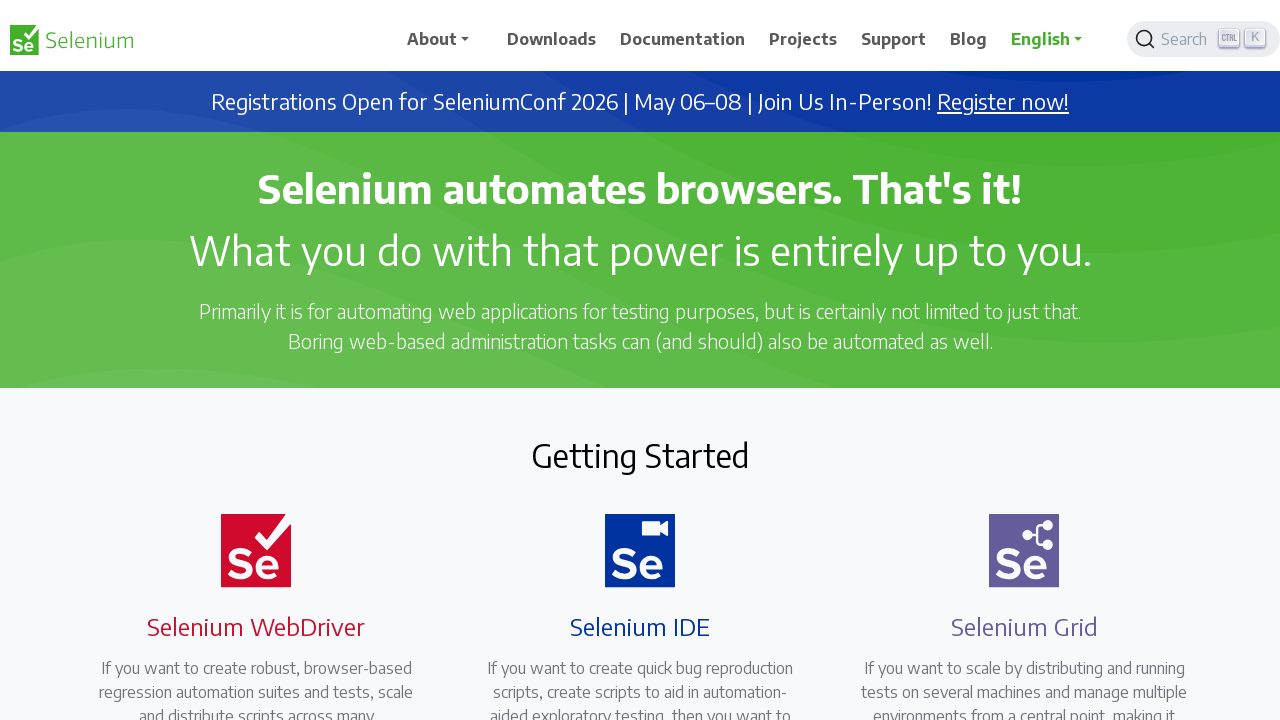

Waited 2 seconds to observe scroll effect
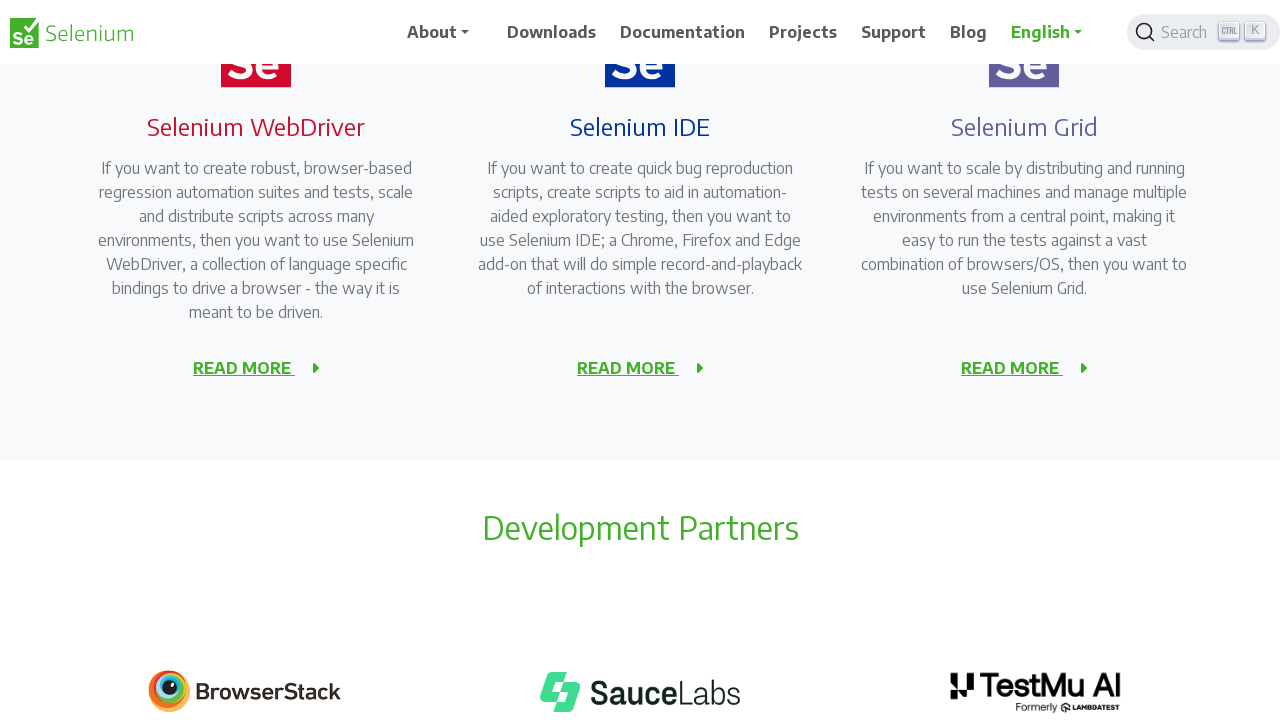

Scrolled right by 500 pixels using JavaScript
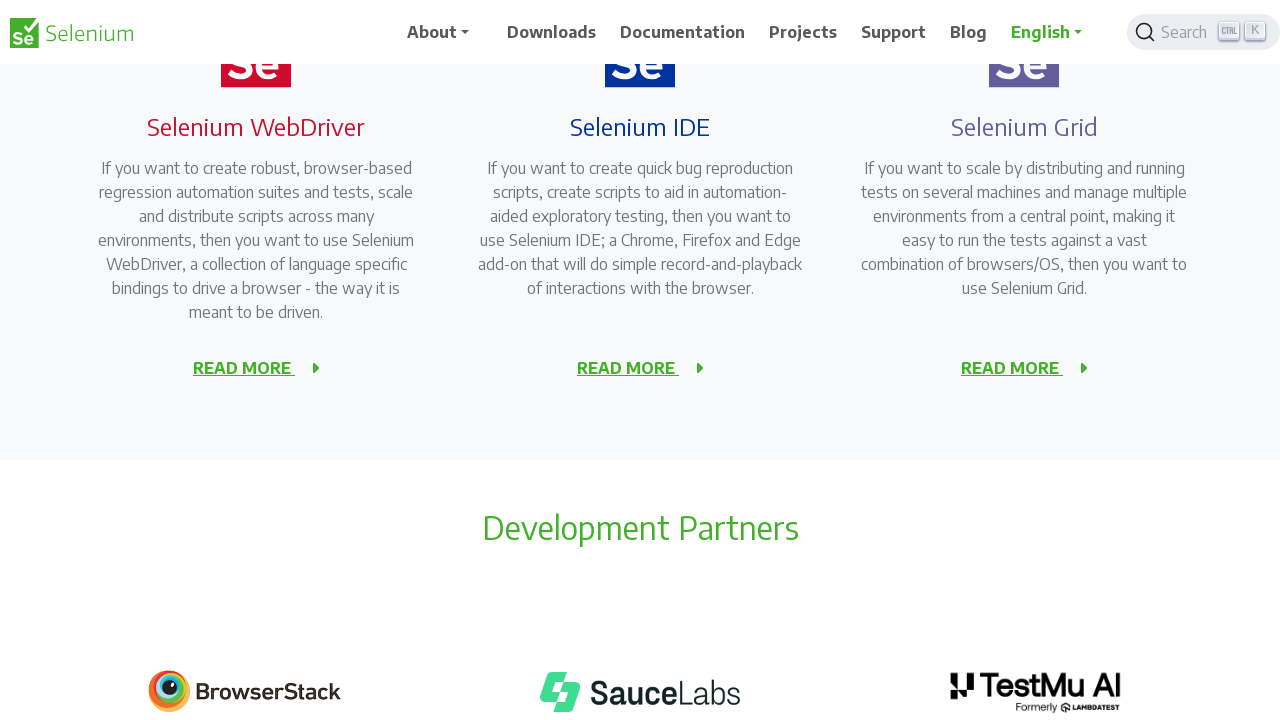

Scrolled left by 500 pixels back to original horizontal position
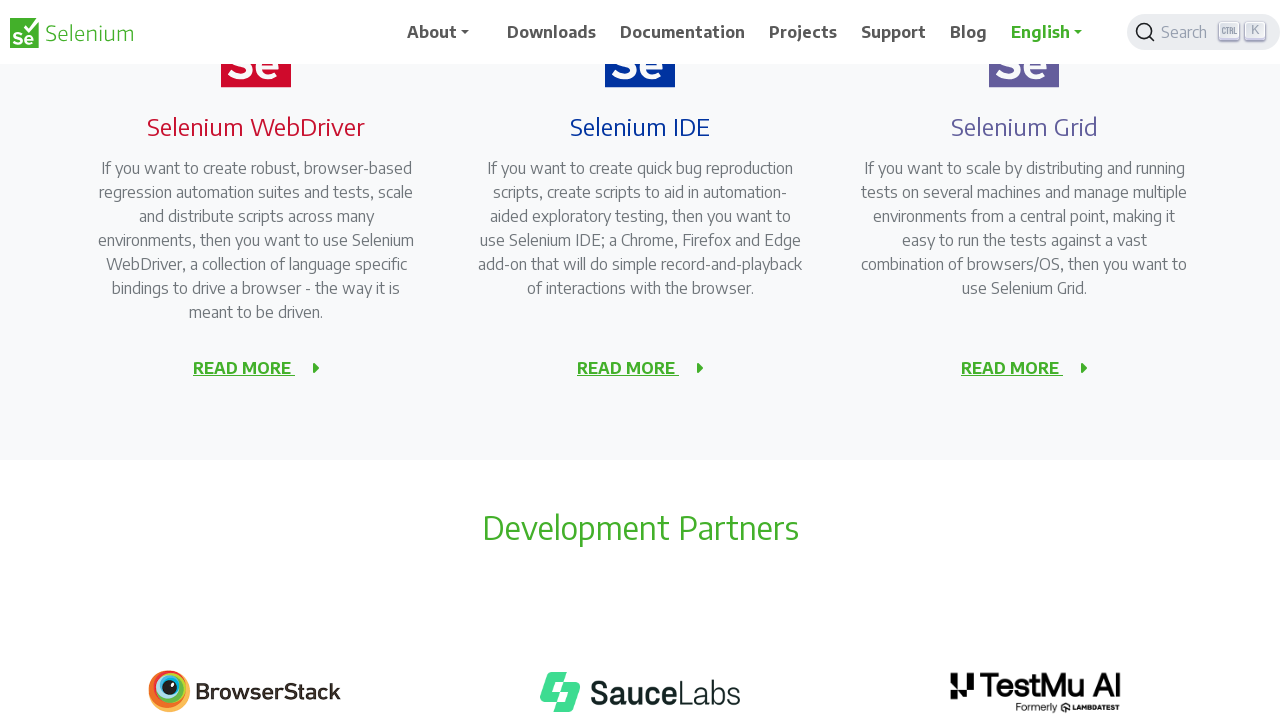

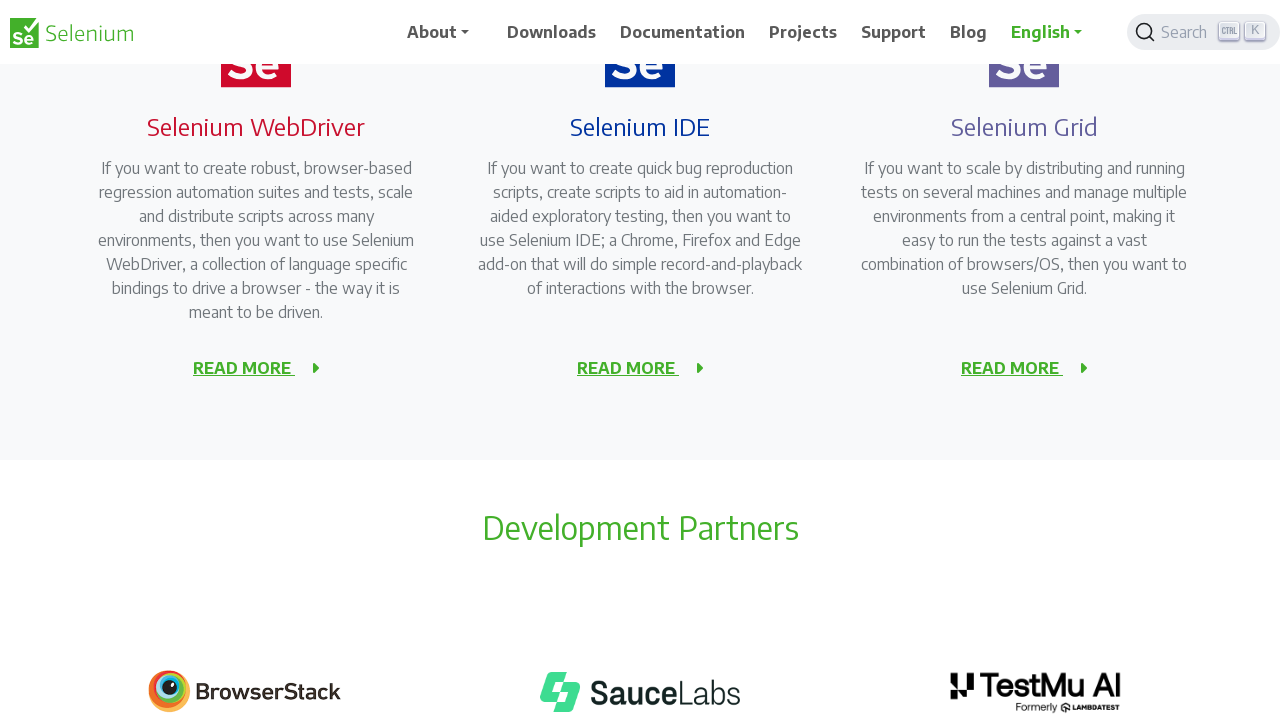